Tests clicking a blue button (btn-primary class) on a UI testing playground page, repeating the action 3 times to verify button click functionality with dynamic class attributes.

Starting URL: http://uitestingplayground.com/classattr

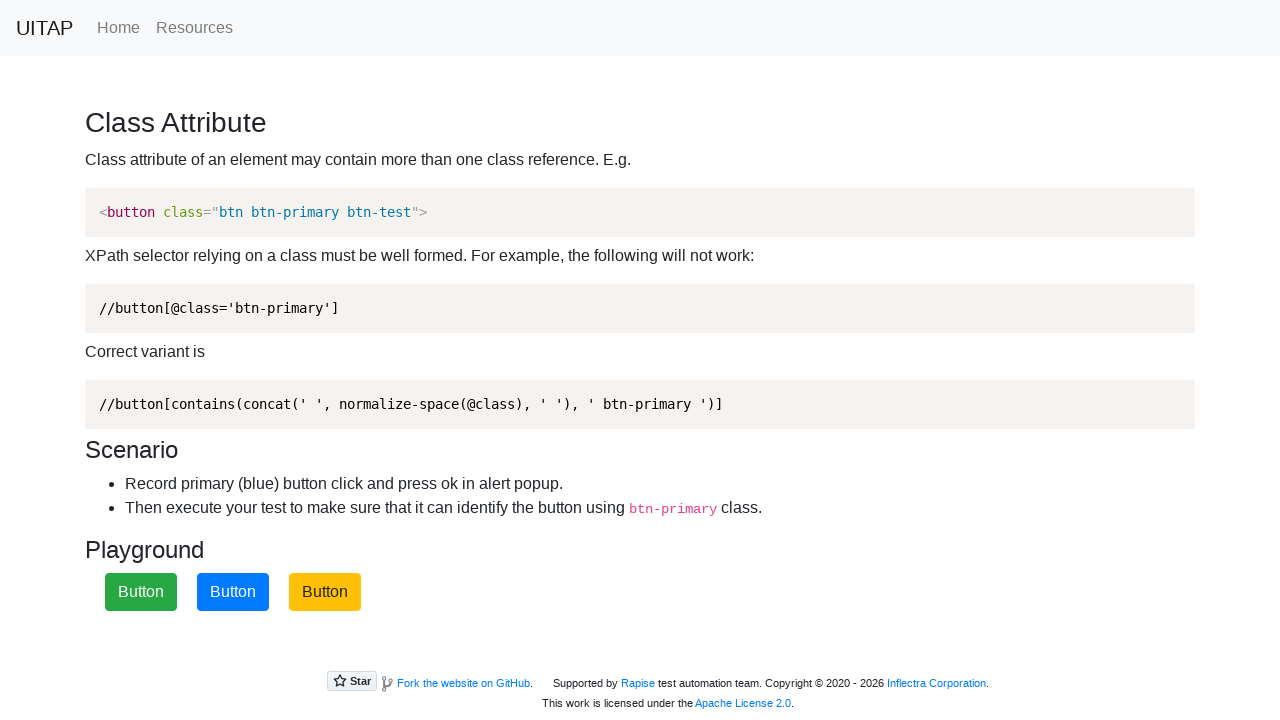

Clicked the blue button (btn-primary class) at (233, 592) on xpath=//button[contains(@class, 'btn-primary')]
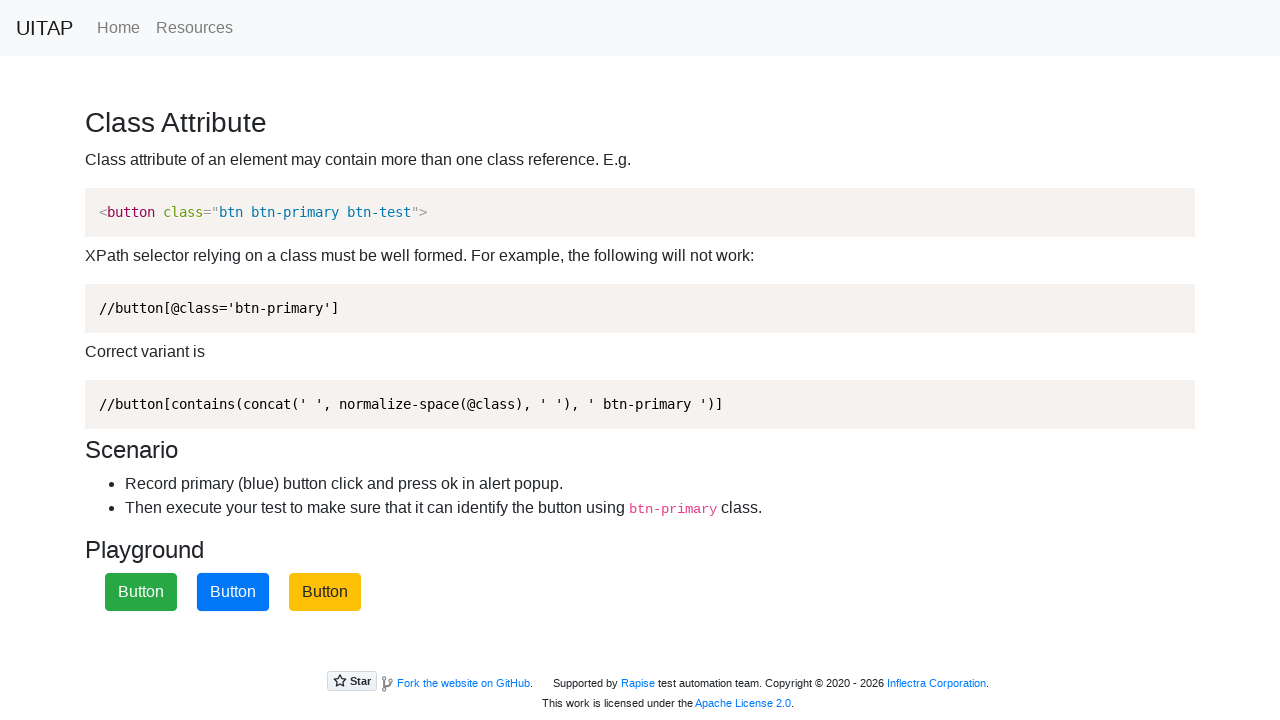

Alert dialog handler registered
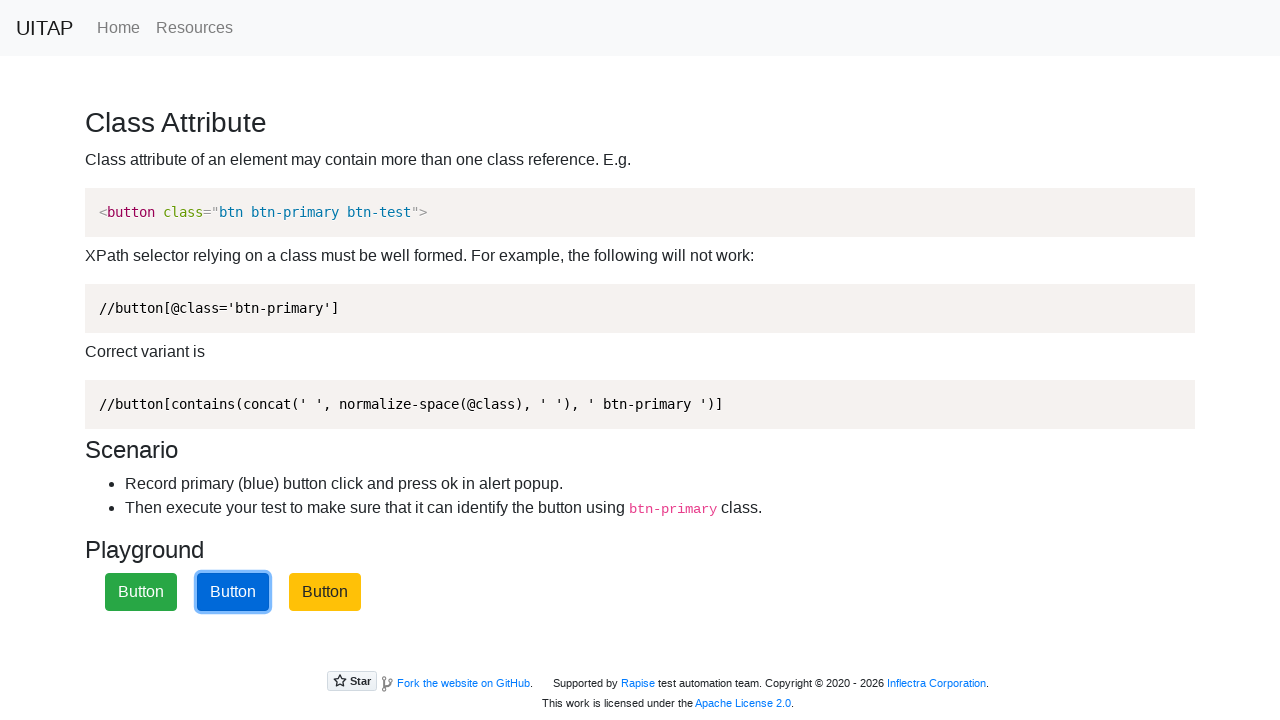

Waited 500ms for alert to be handled
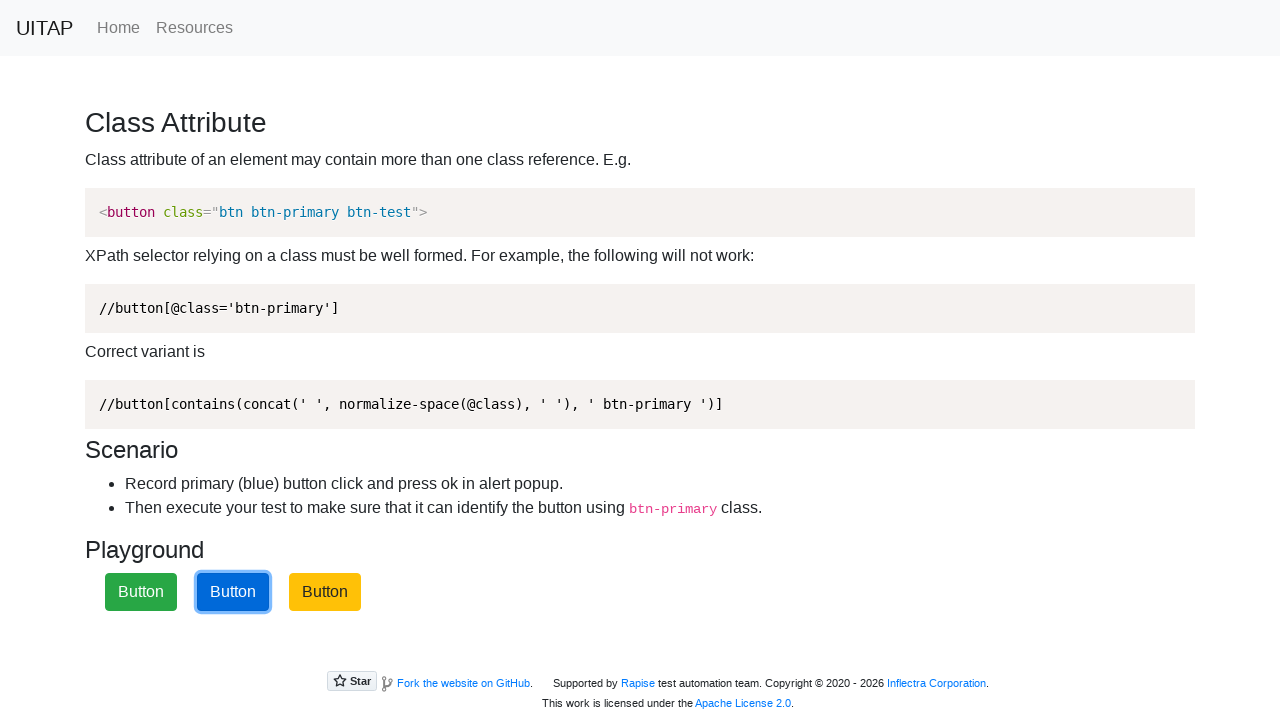

Navigated to UITestingPlayground ClassAttr page
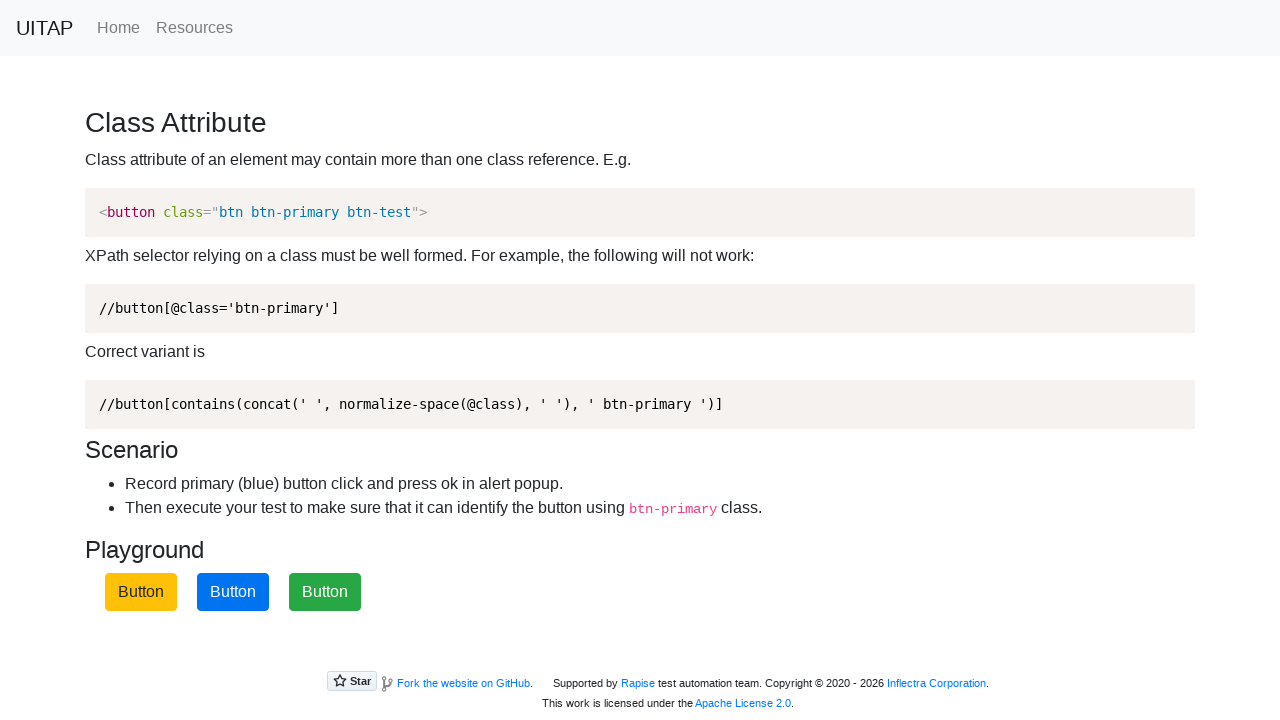

Clicked the blue button (btn-primary class) at (233, 592) on xpath=//button[contains(@class, 'btn-primary')]
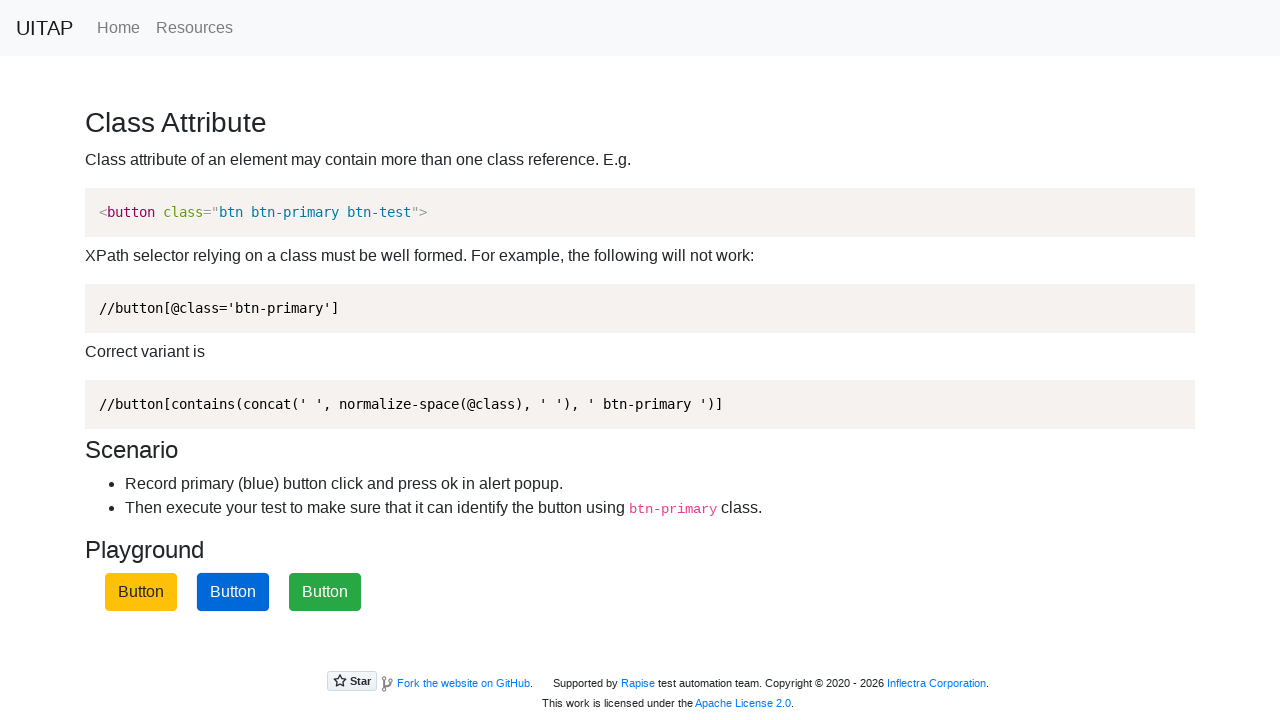

Alert dialog handler registered
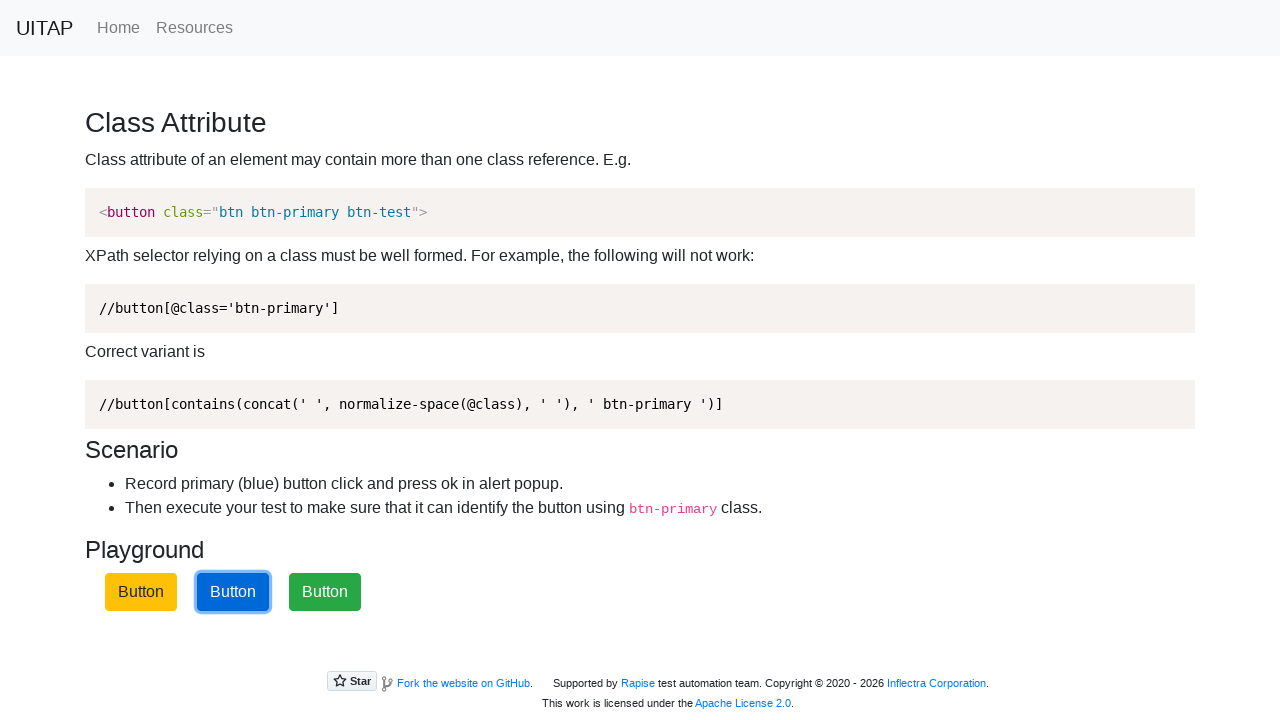

Waited 500ms for alert to be handled
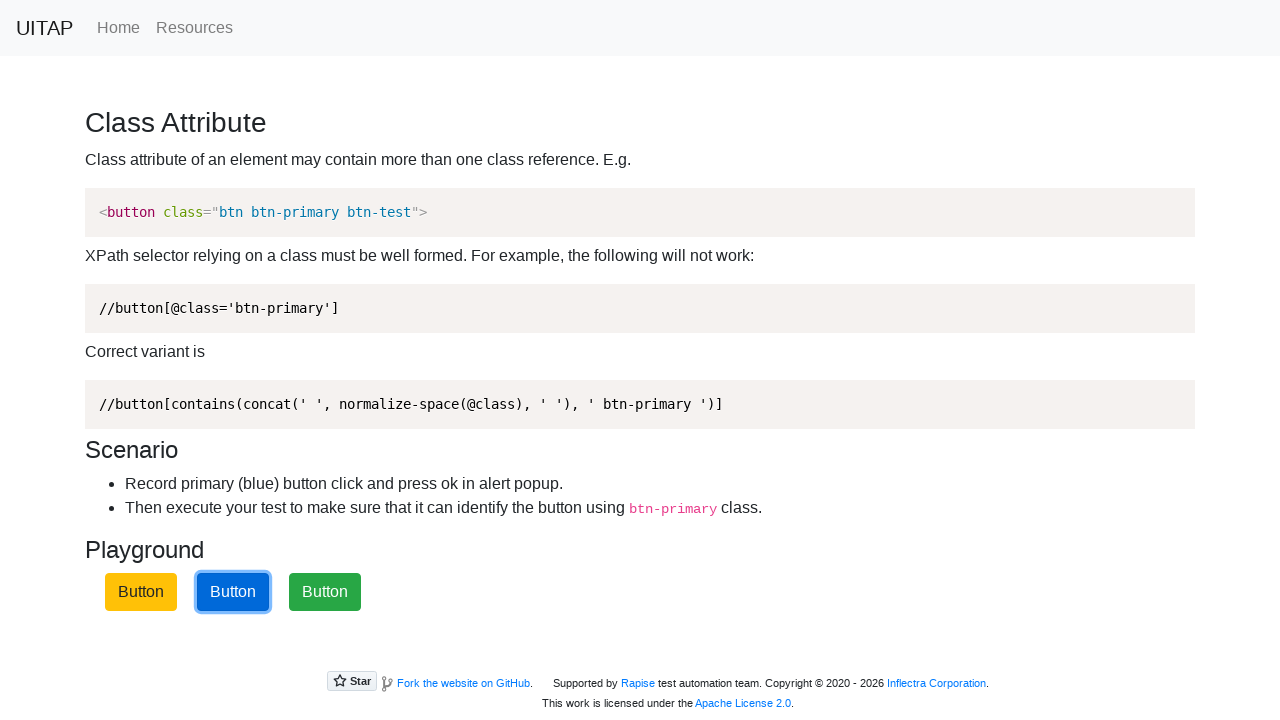

Navigated to UITestingPlayground ClassAttr page
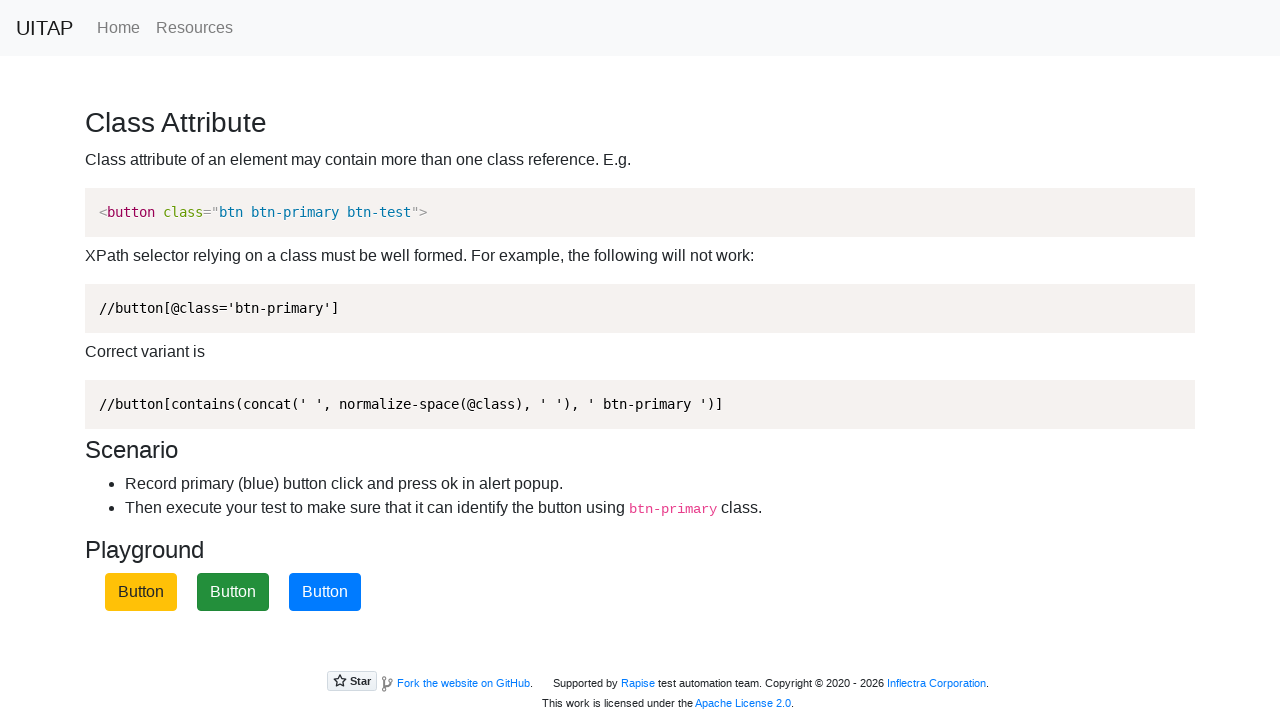

Clicked the blue button (btn-primary class) at (325, 592) on xpath=//button[contains(@class, 'btn-primary')]
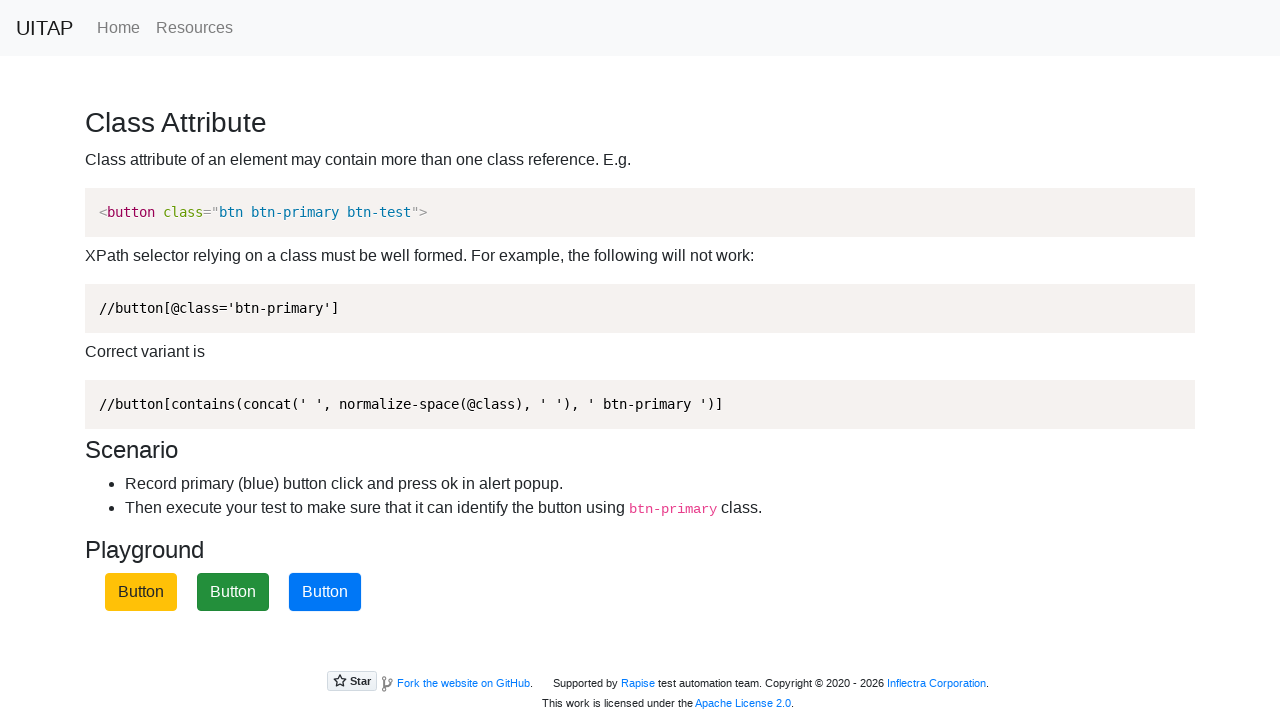

Alert dialog handler registered
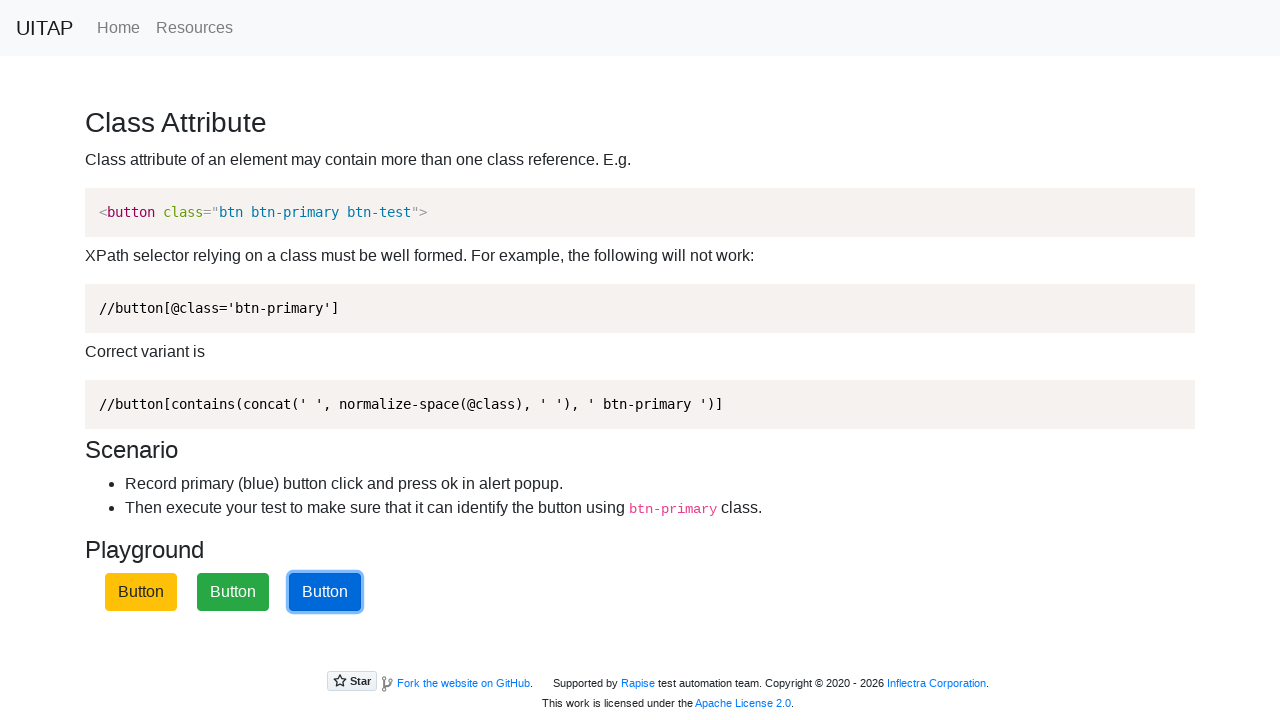

Waited 500ms for alert to be handled
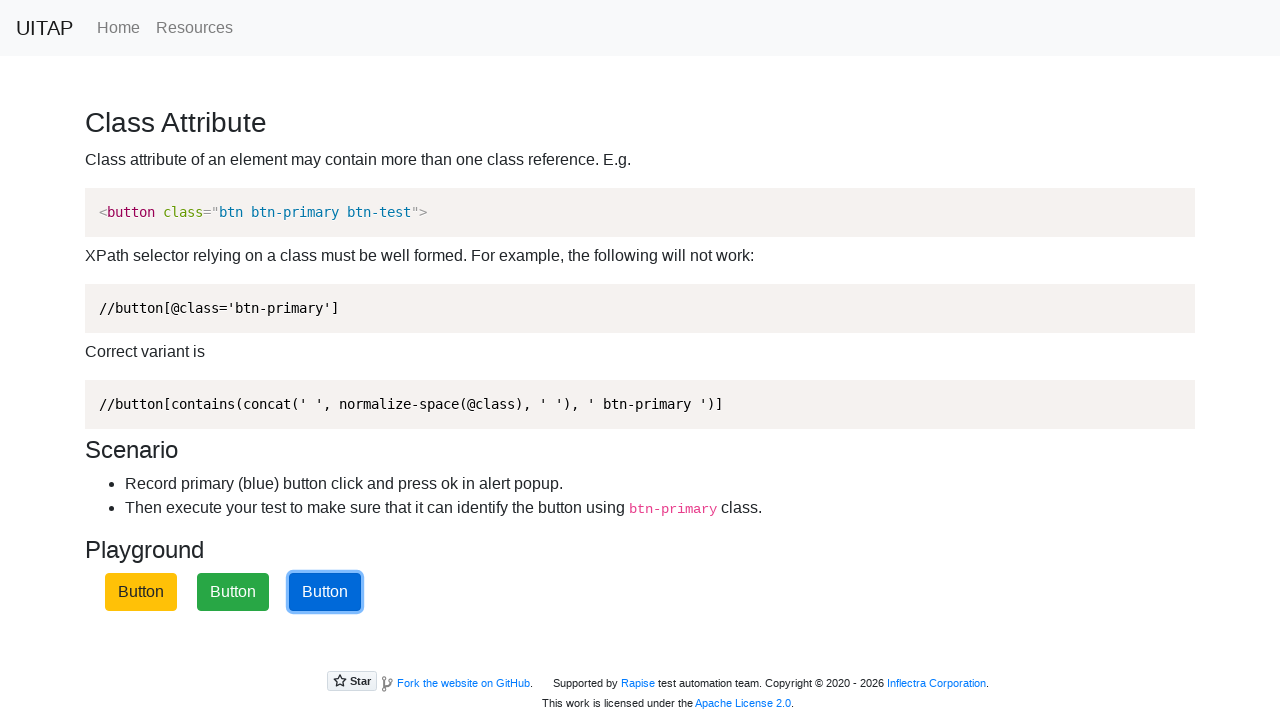

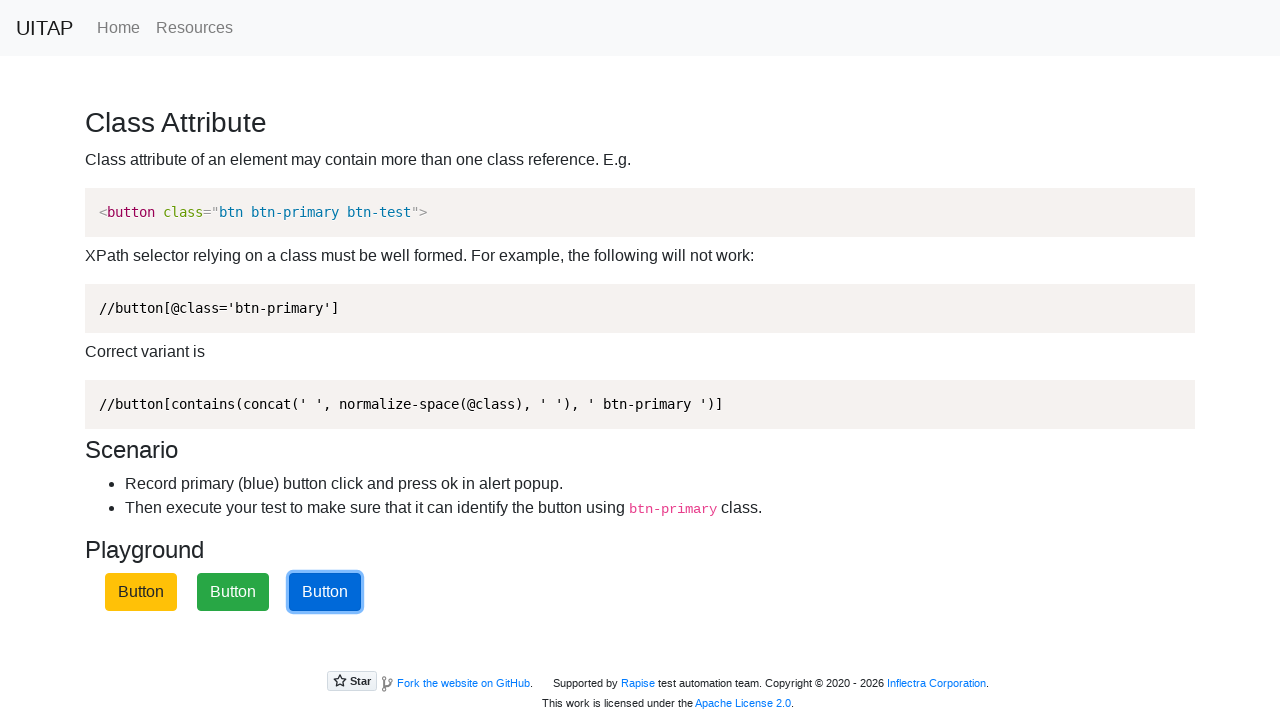